Navigates to the Daraz Bangladesh e-commerce website homepage and verifies the page loads by checking the title

Starting URL: https://www.daraz.com.bd/

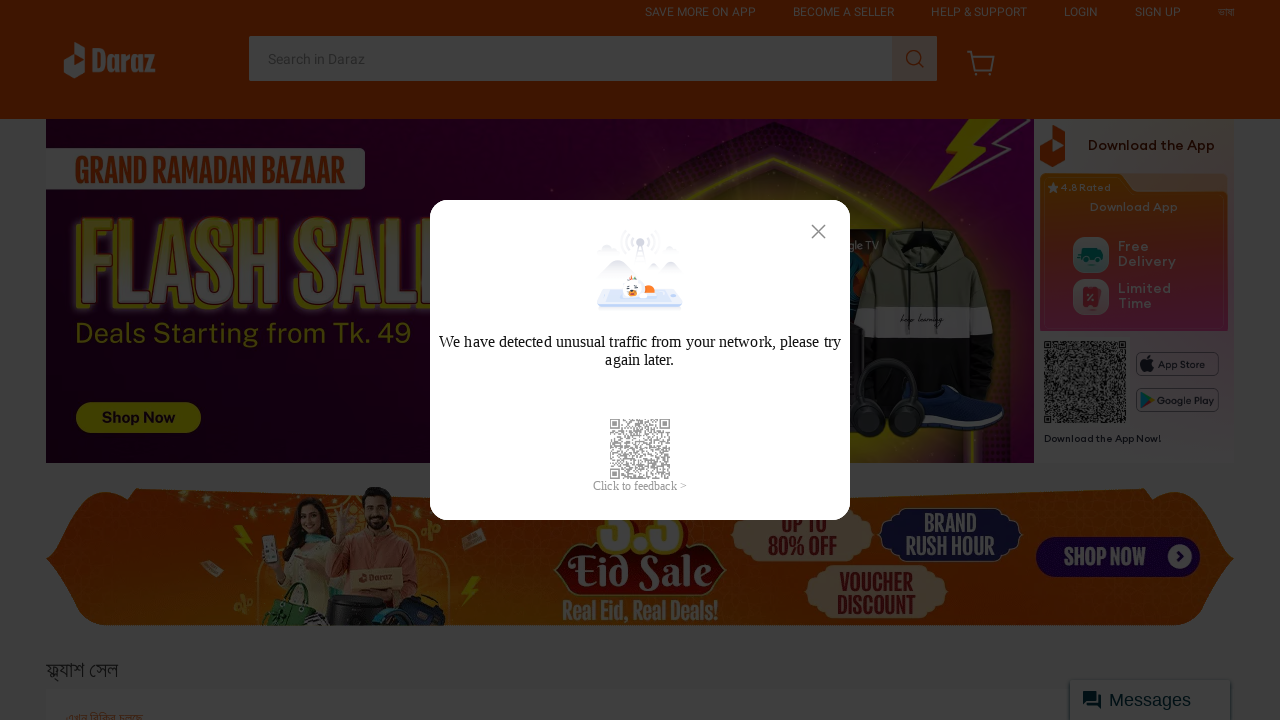

Waited for page to reach domcontentloaded state
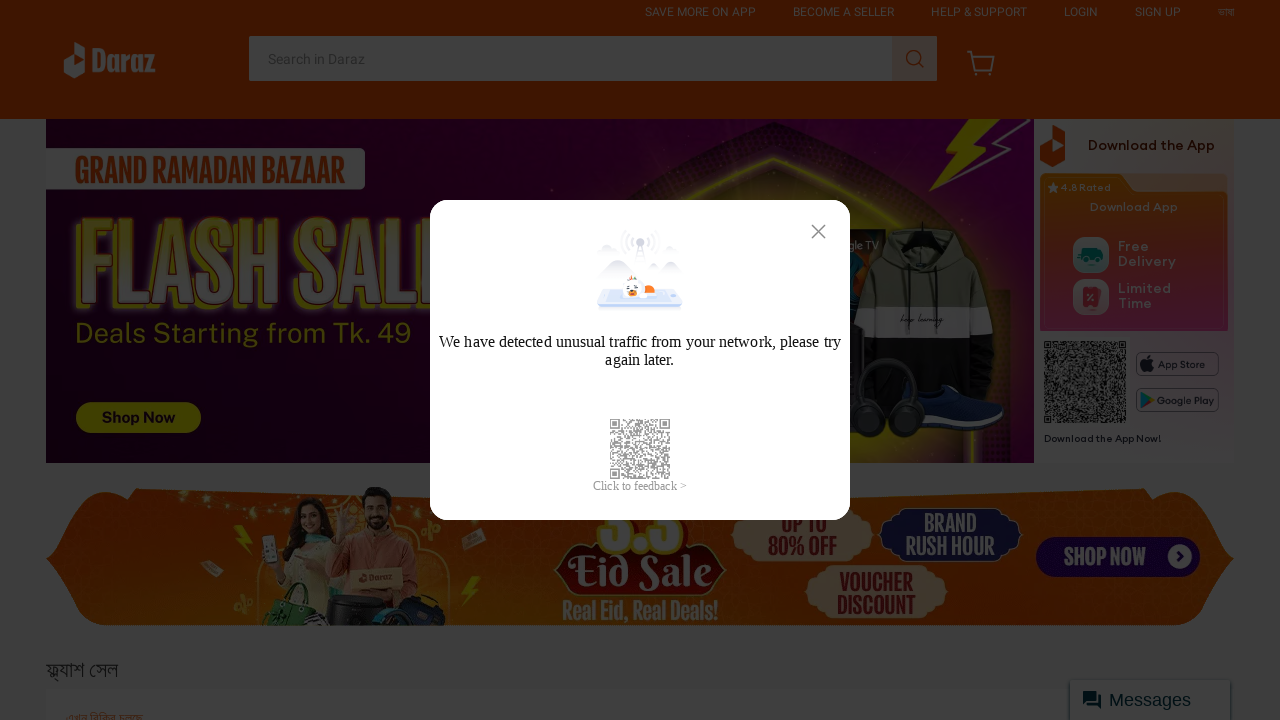

Retrieved page title: Online Shopping in Bangladesh: Order Now from Daraz.com.bd
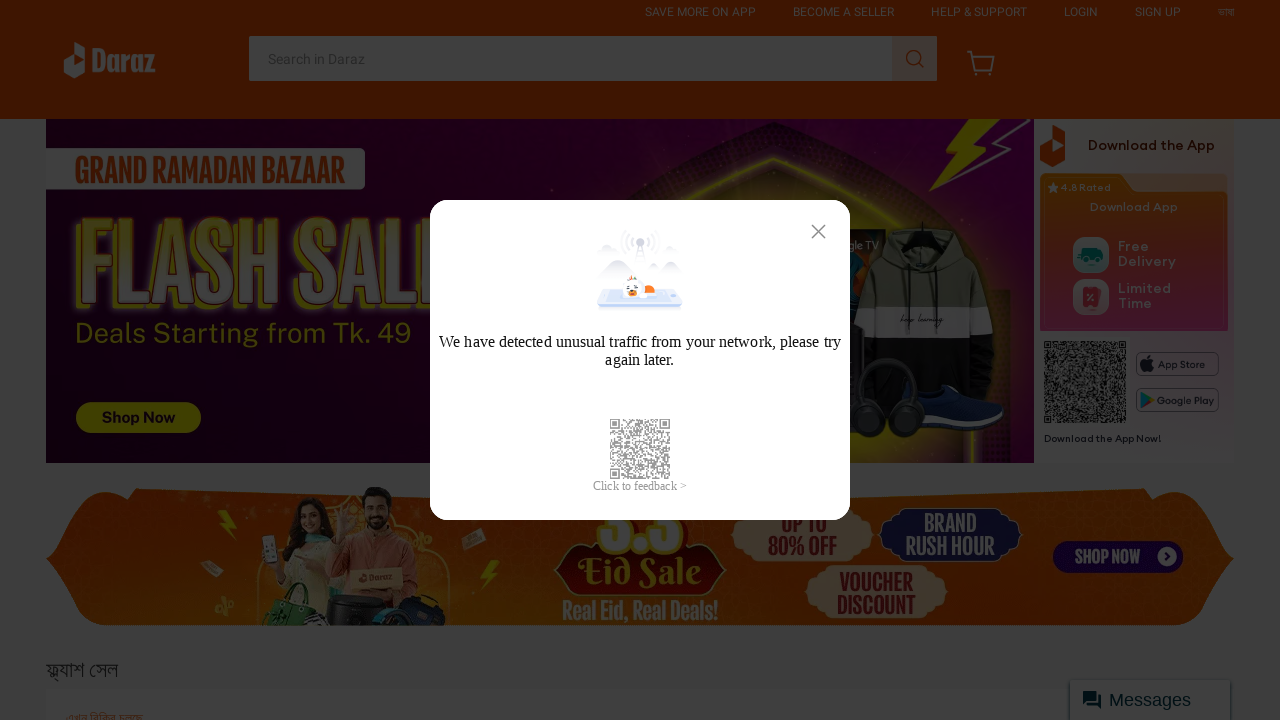

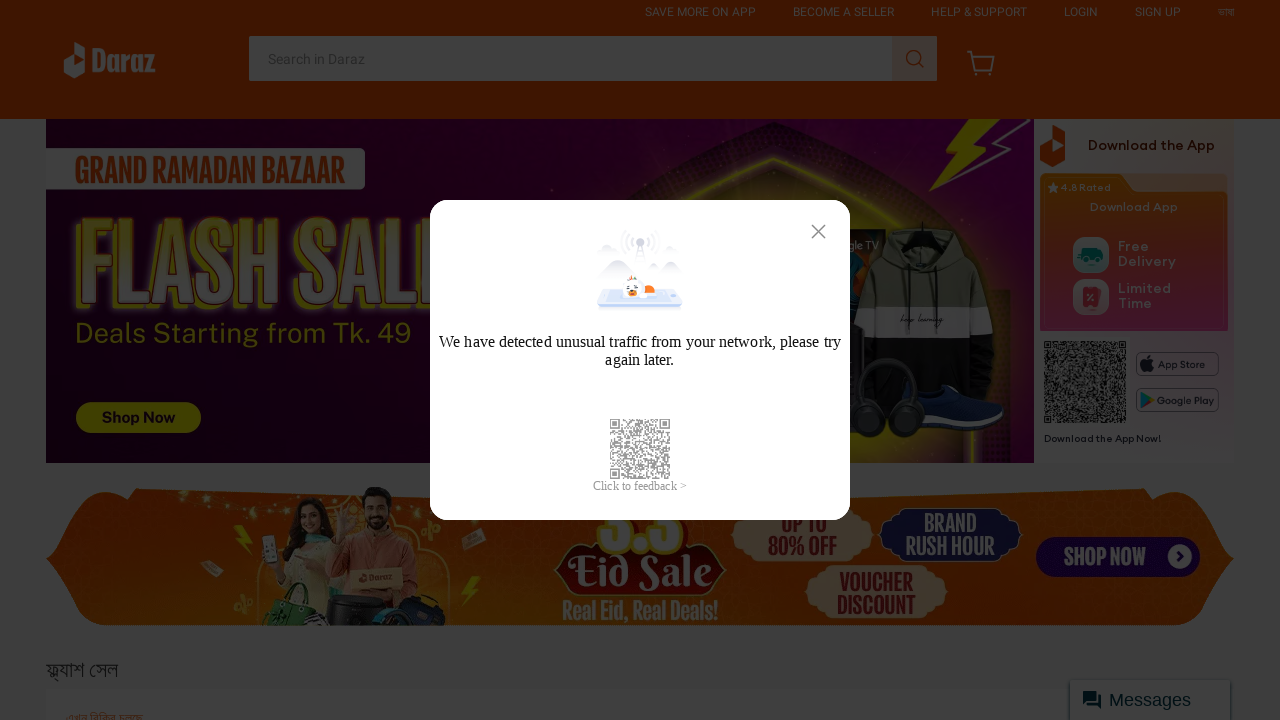